Tests dynamic content loading by clicking a start button and waiting for content to appear using FluentWait

Starting URL: https://the-internet.herokuapp.com/dynamic_loading/1

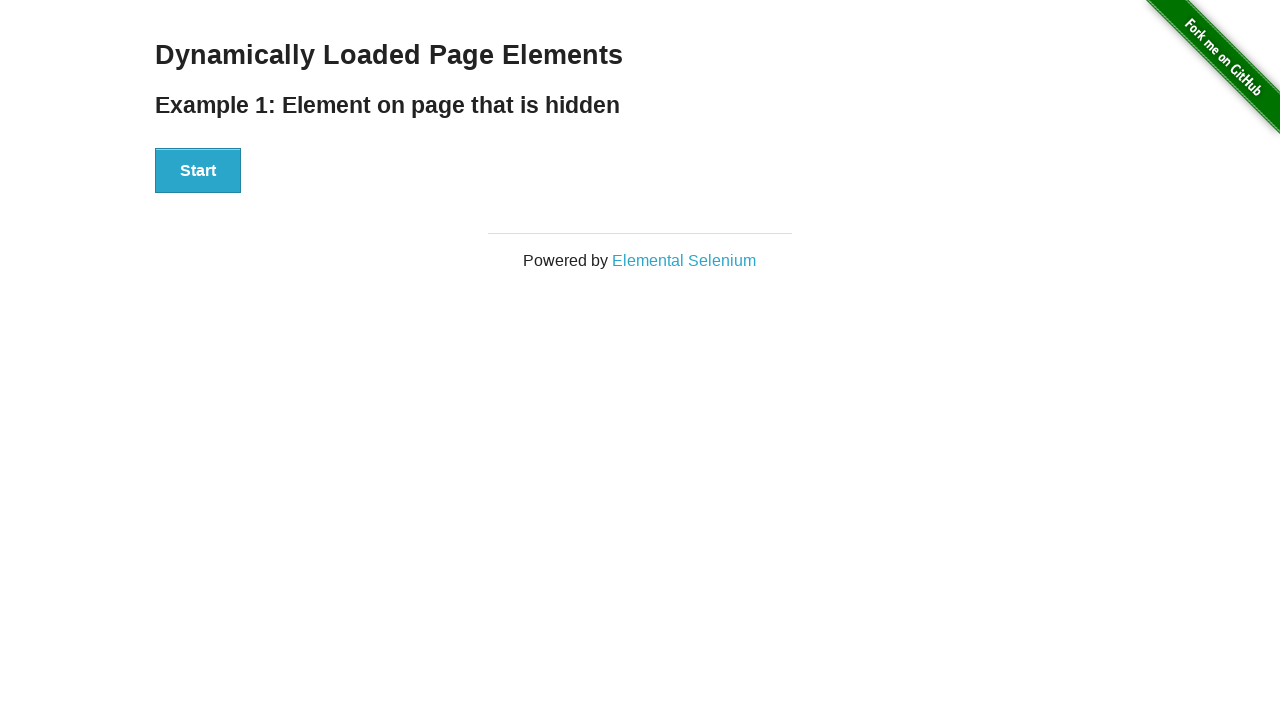

Clicked the start button to trigger dynamic content loading at (198, 171) on [id='start'] button
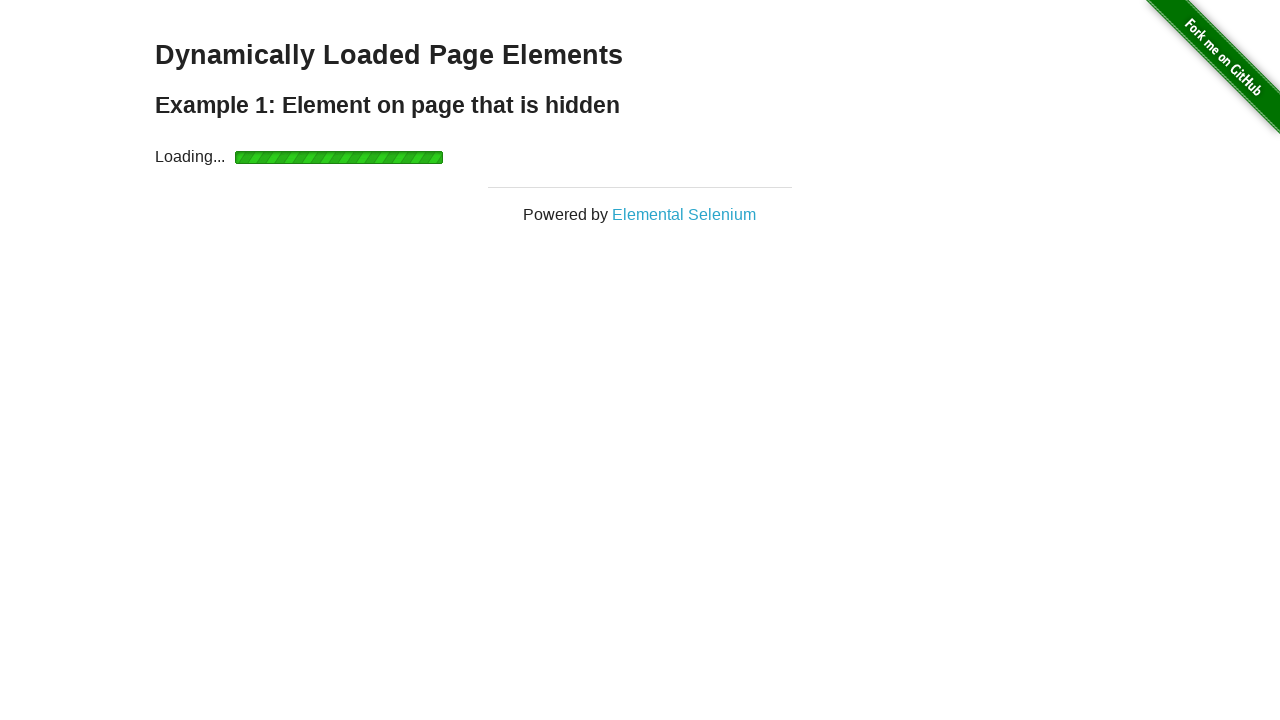

Waited for dynamically loaded content to appear (h4 element in finish section)
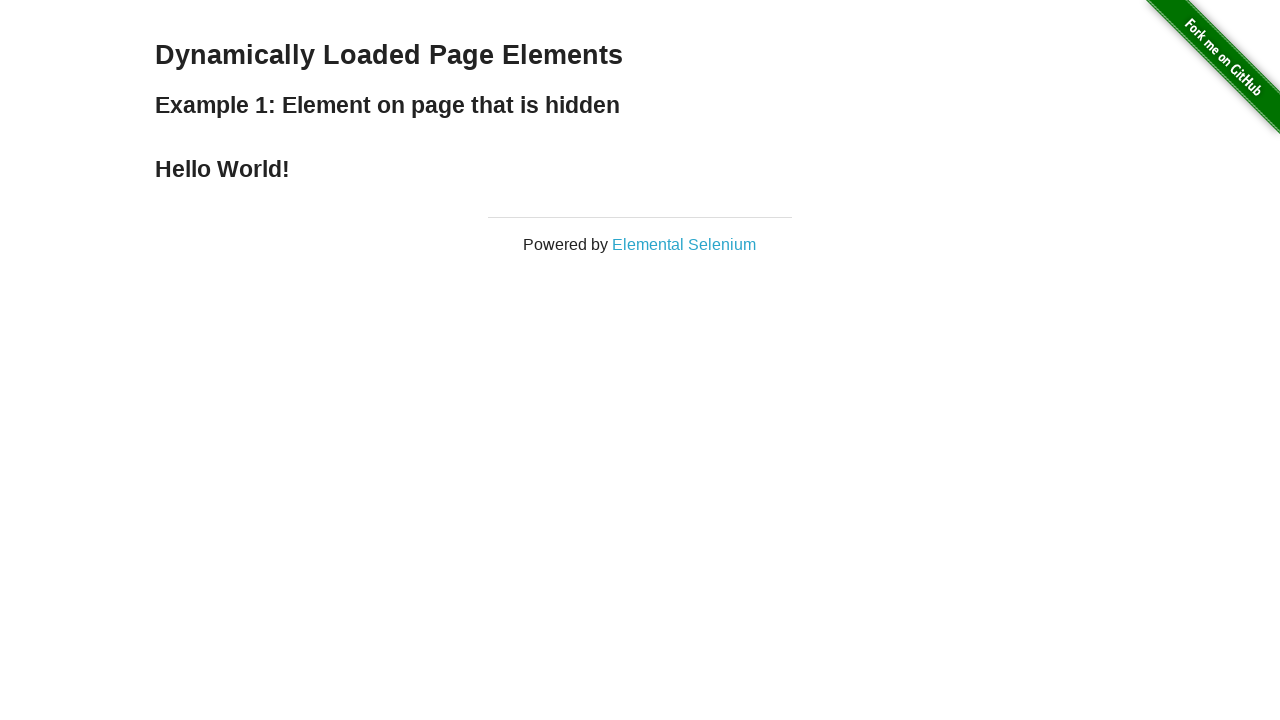

Retrieved text content from loaded element: 'Hello World!'
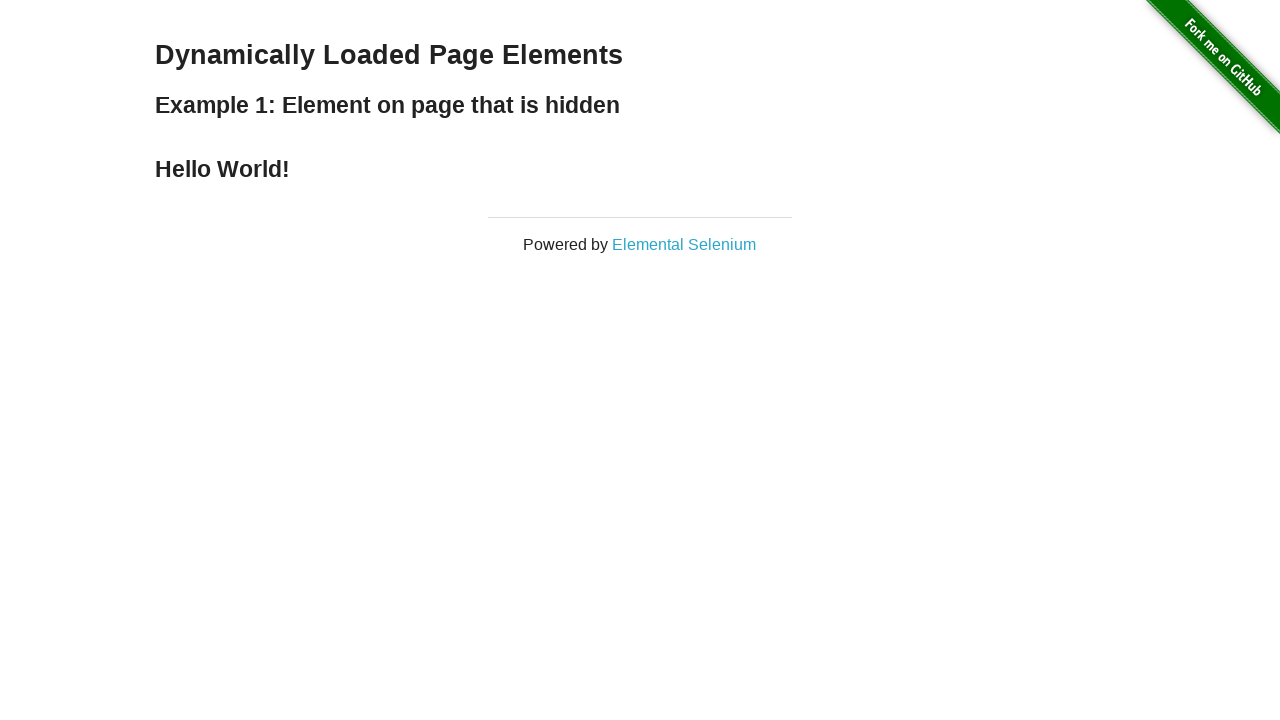

Printed loaded text to console: 'Hello World!'
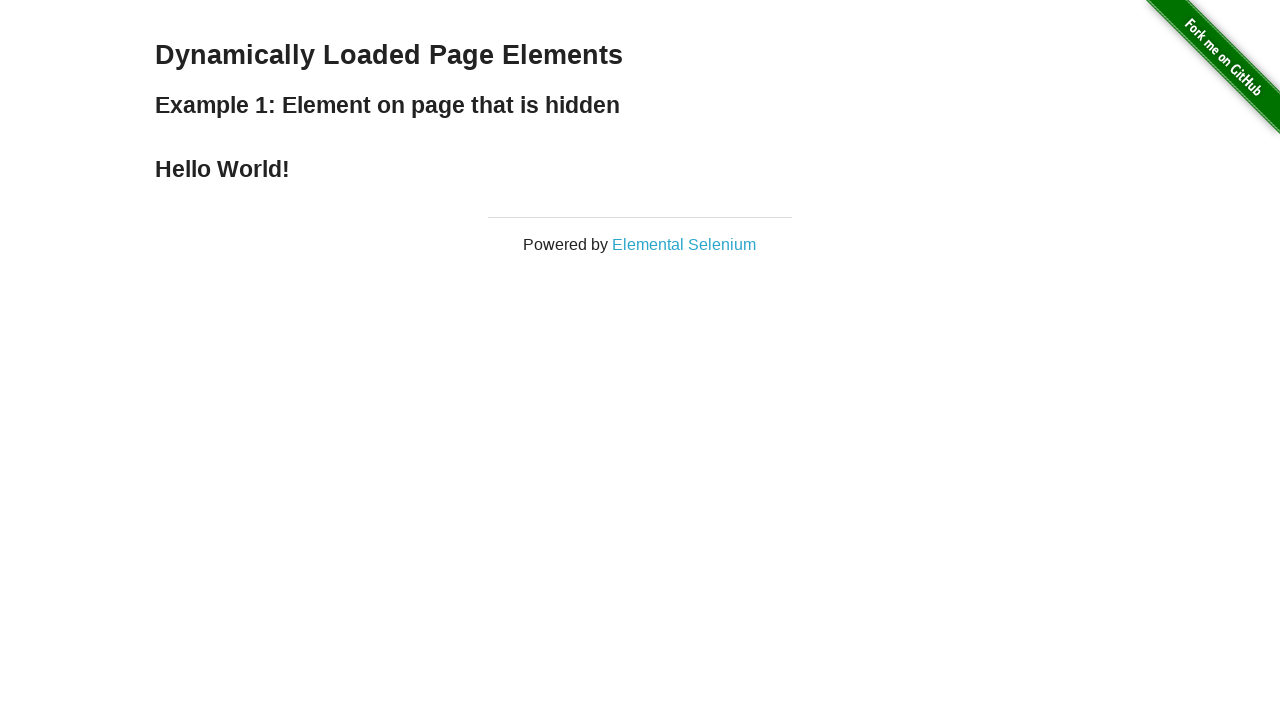

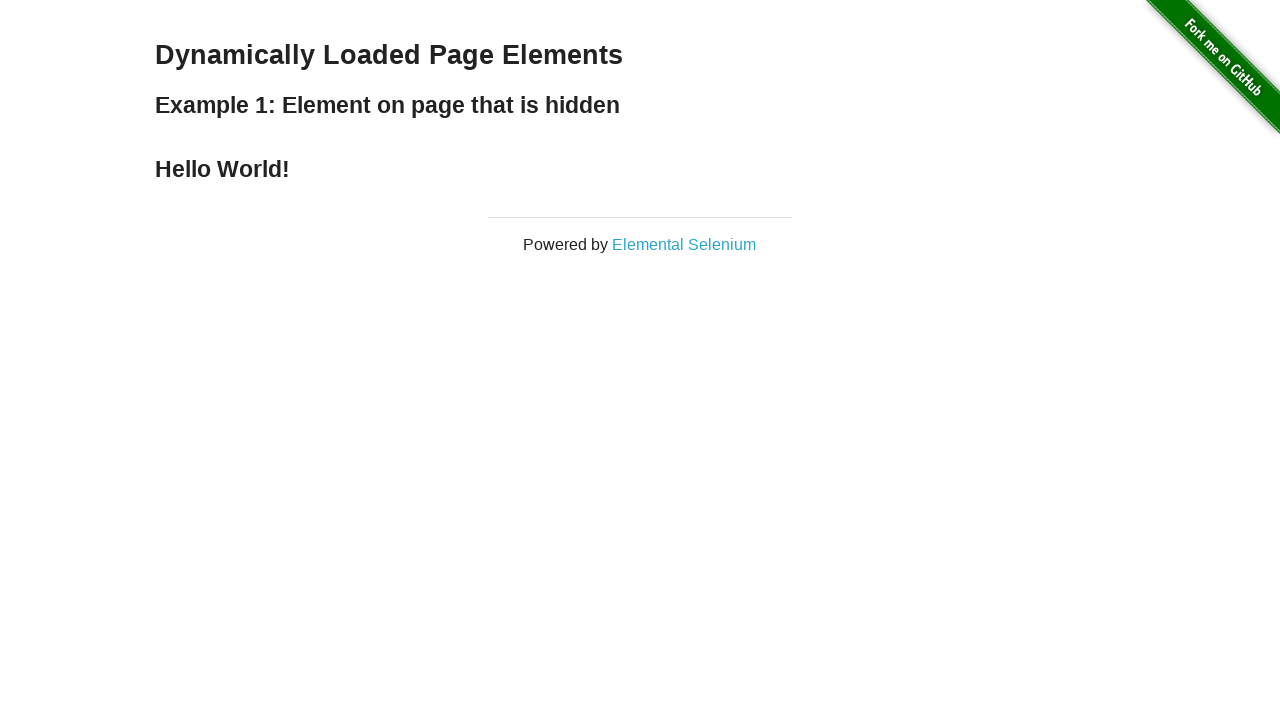